Tests window handling functionality by clicking a link that opens a new window, switching to the new window to read content, then switching back to the original window

Starting URL: https://the-internet.herokuapp.com/windows

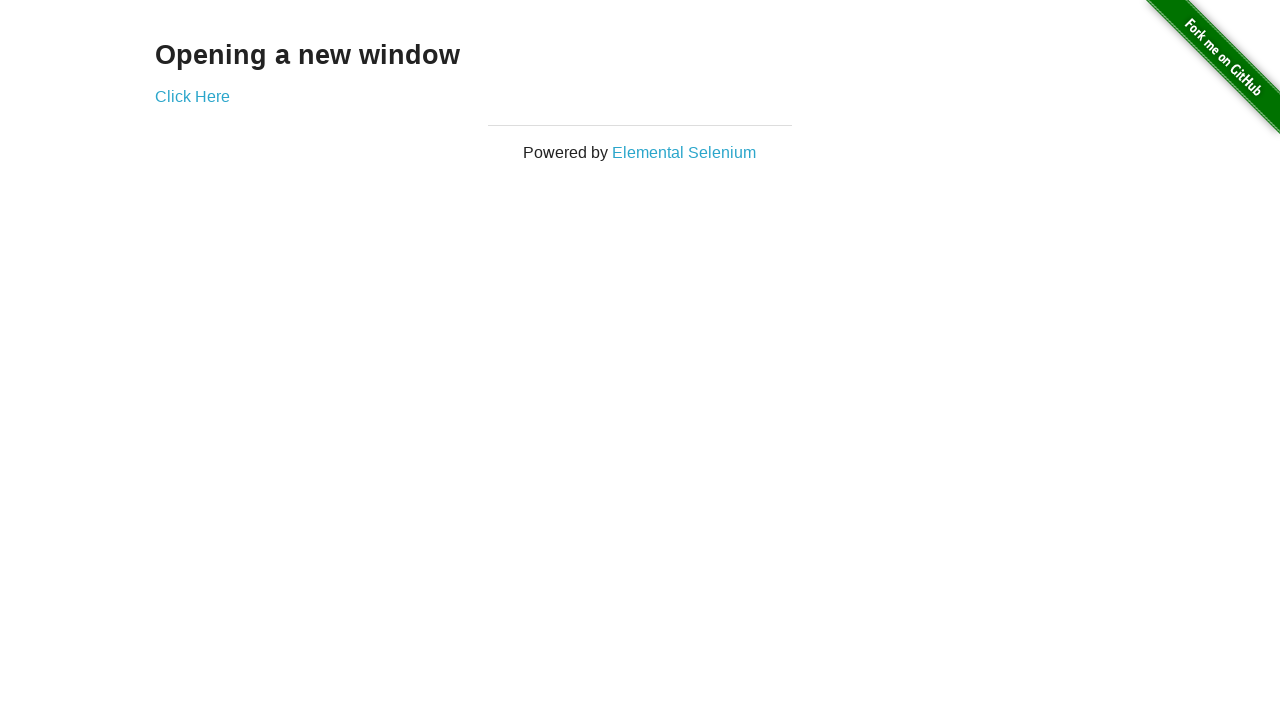

Clicked 'Click Here' link to open a new window at (192, 96) on text=Click Here
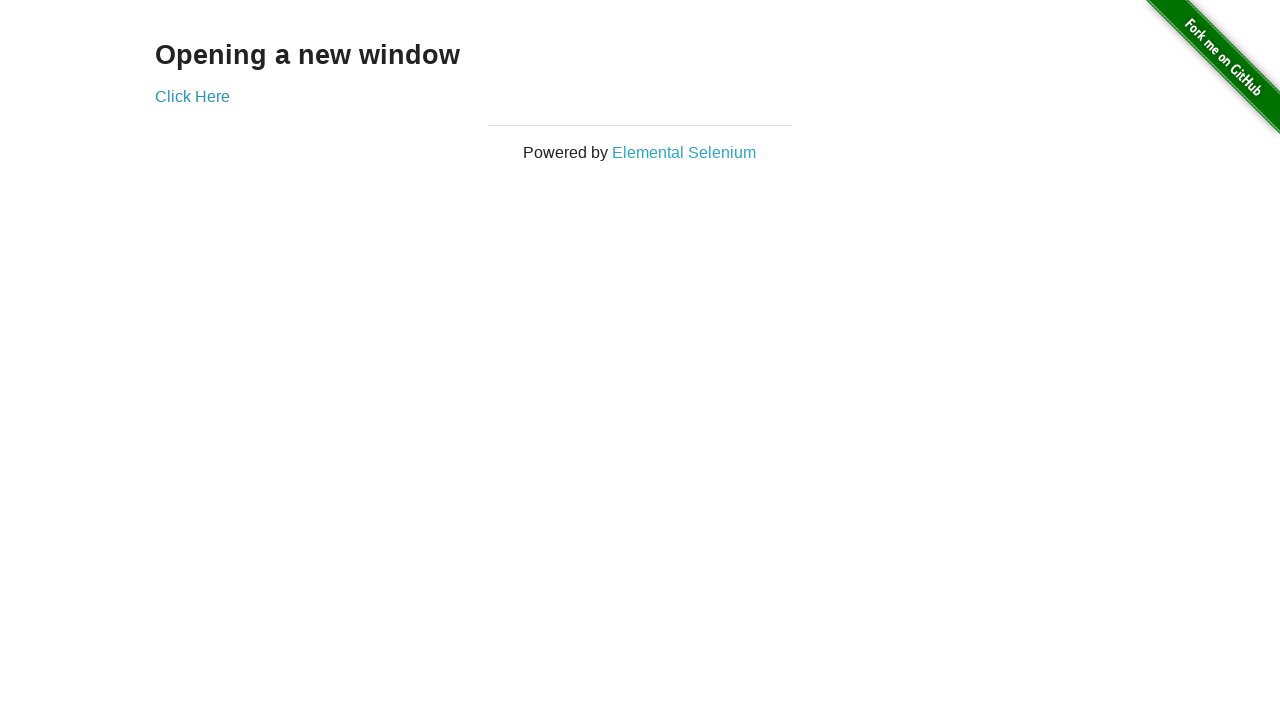

Captured the new window/page object
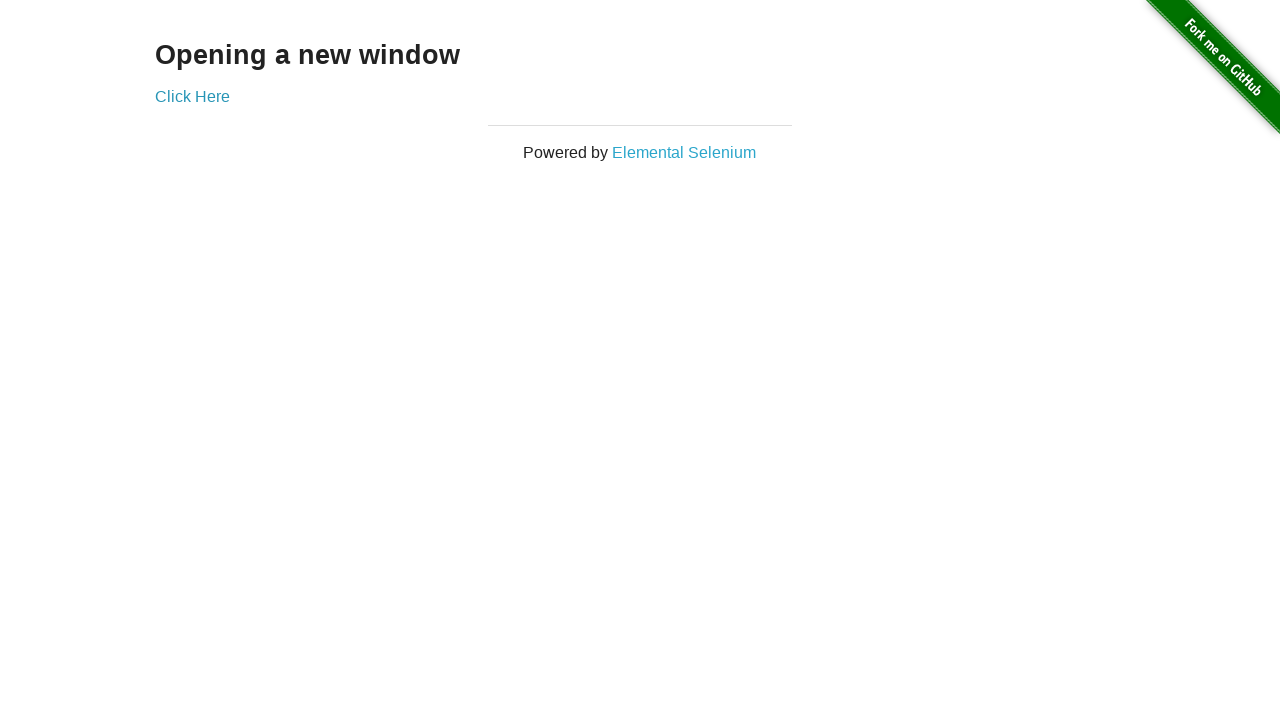

Waited for h3 heading to load in new window
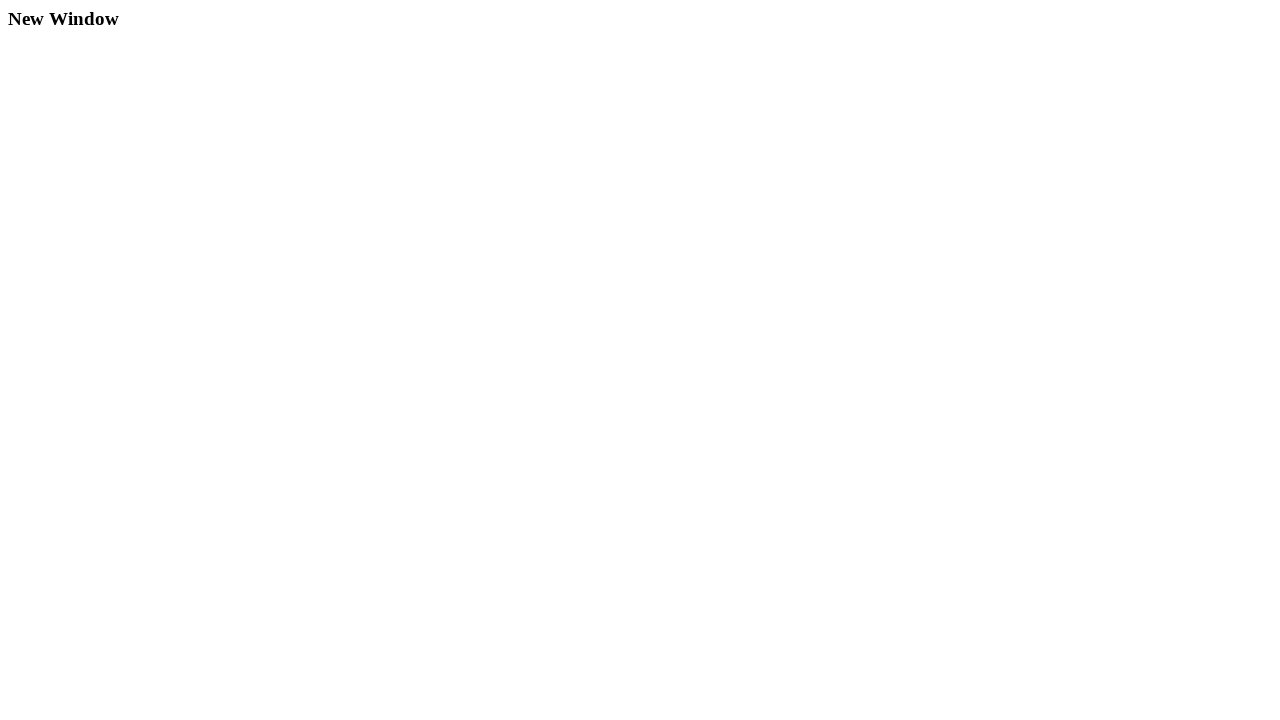

Retrieved heading text from new window: 'New Window'
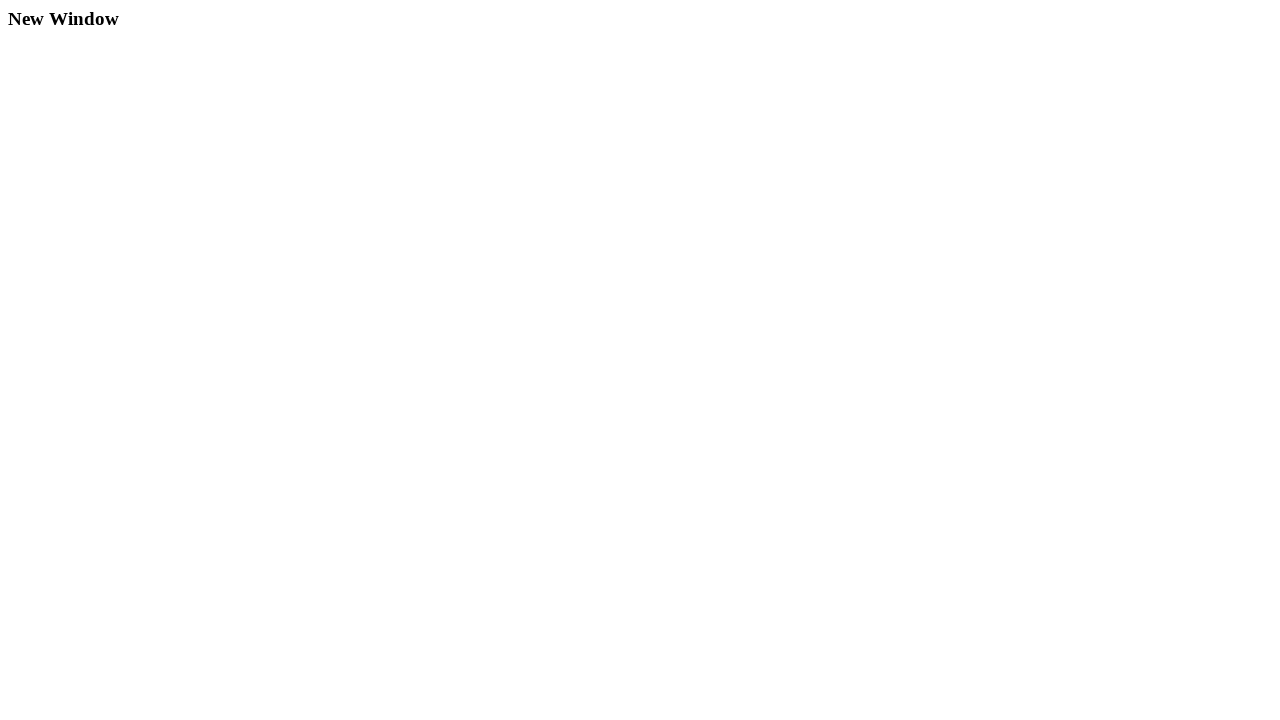

Retrieved heading text from original window: 'Opening a new window'
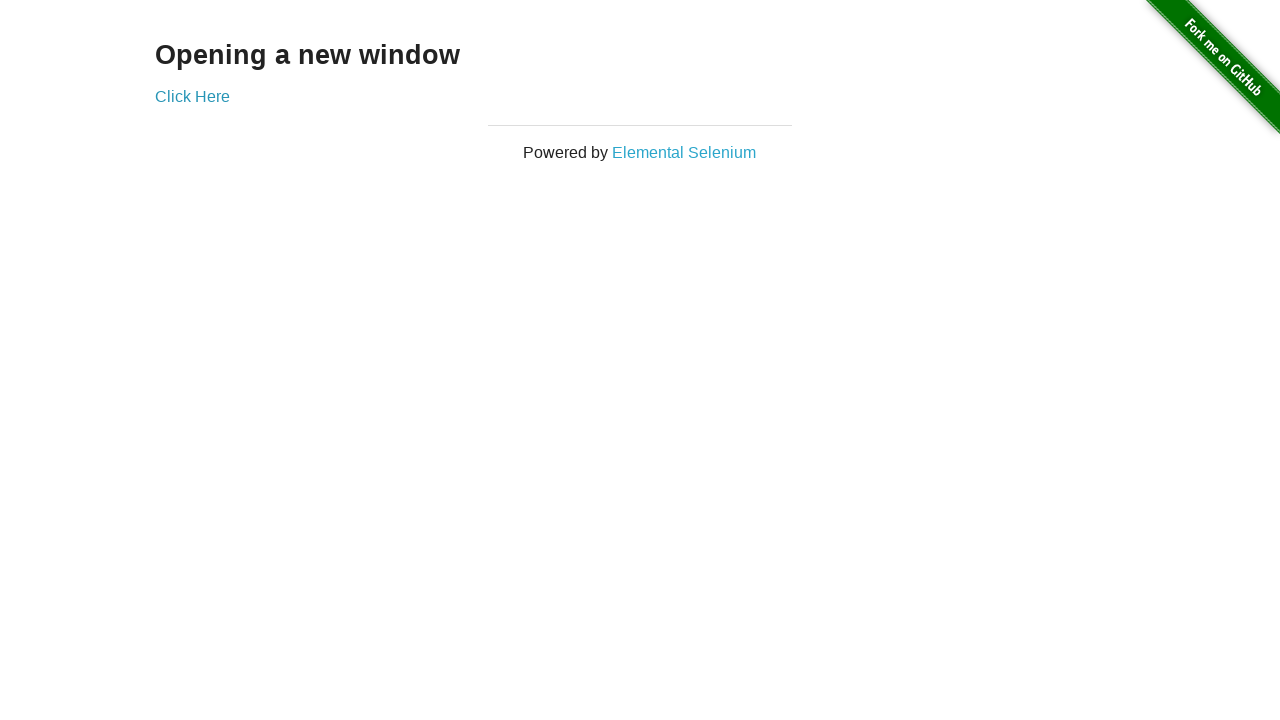

Closed the new window
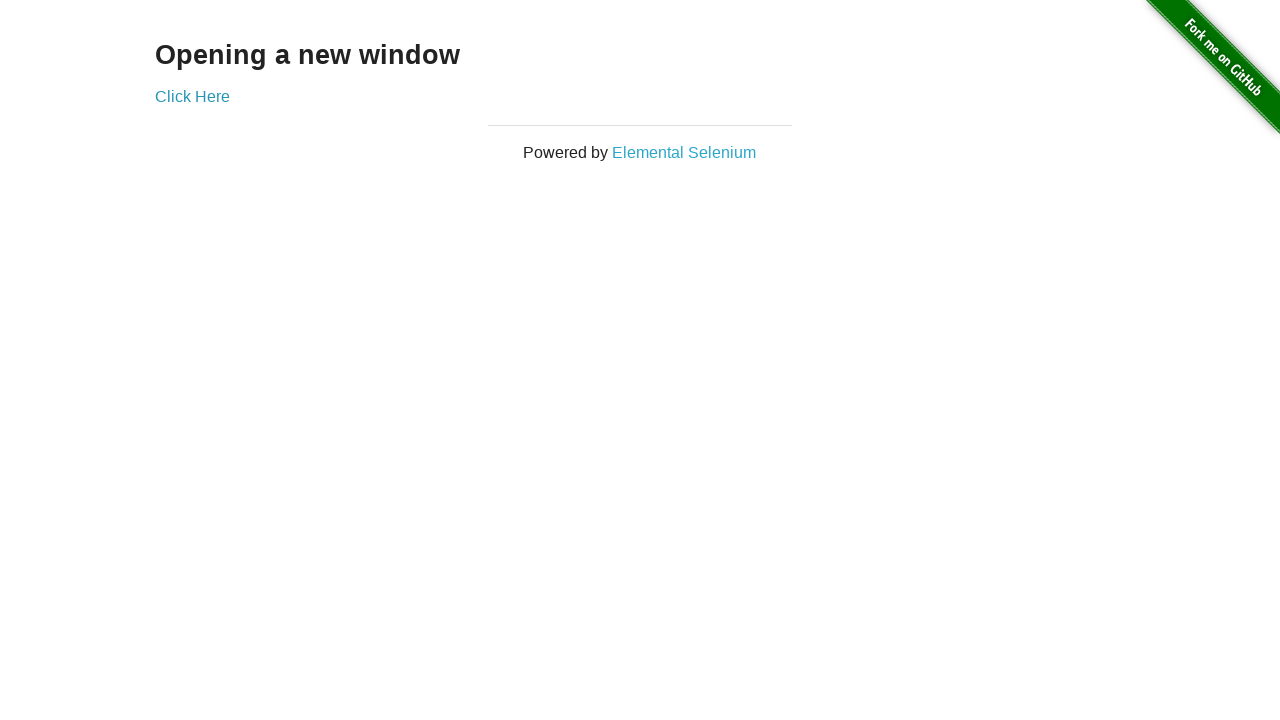

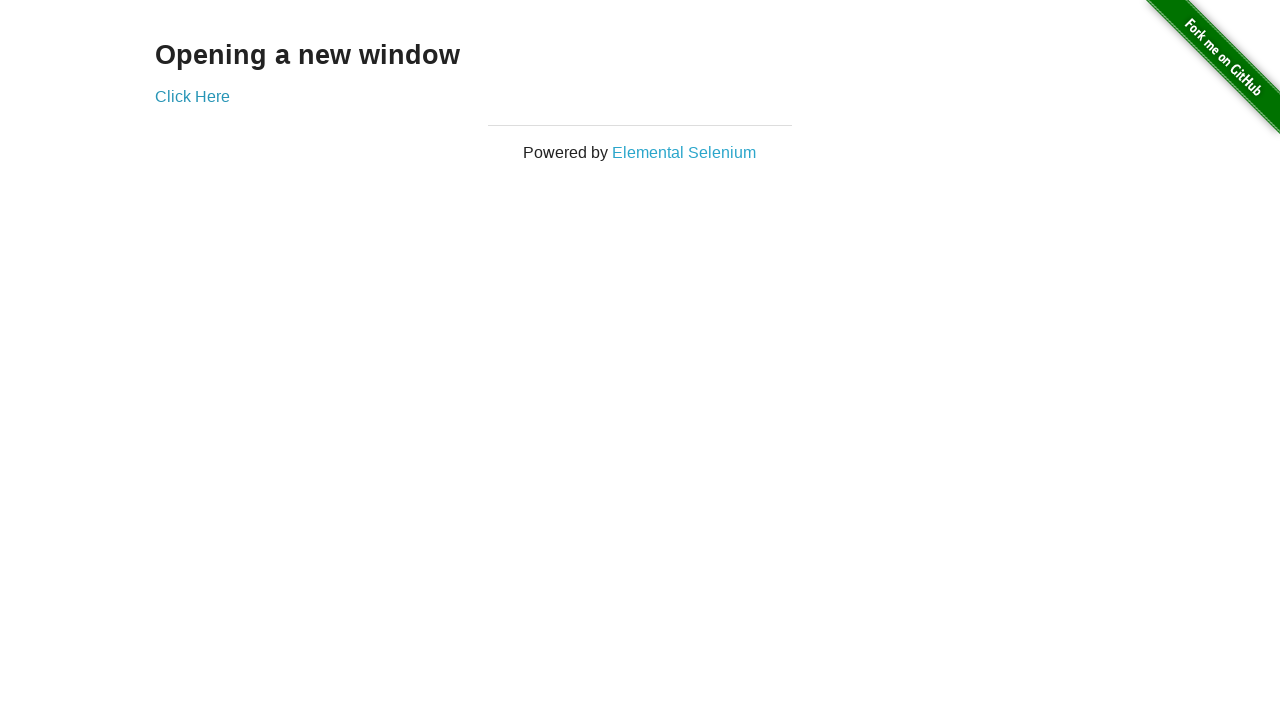